Tests the search functionality on python.org by entering "pycon" in the search box and submitting the search form

Starting URL: https://www.python.org

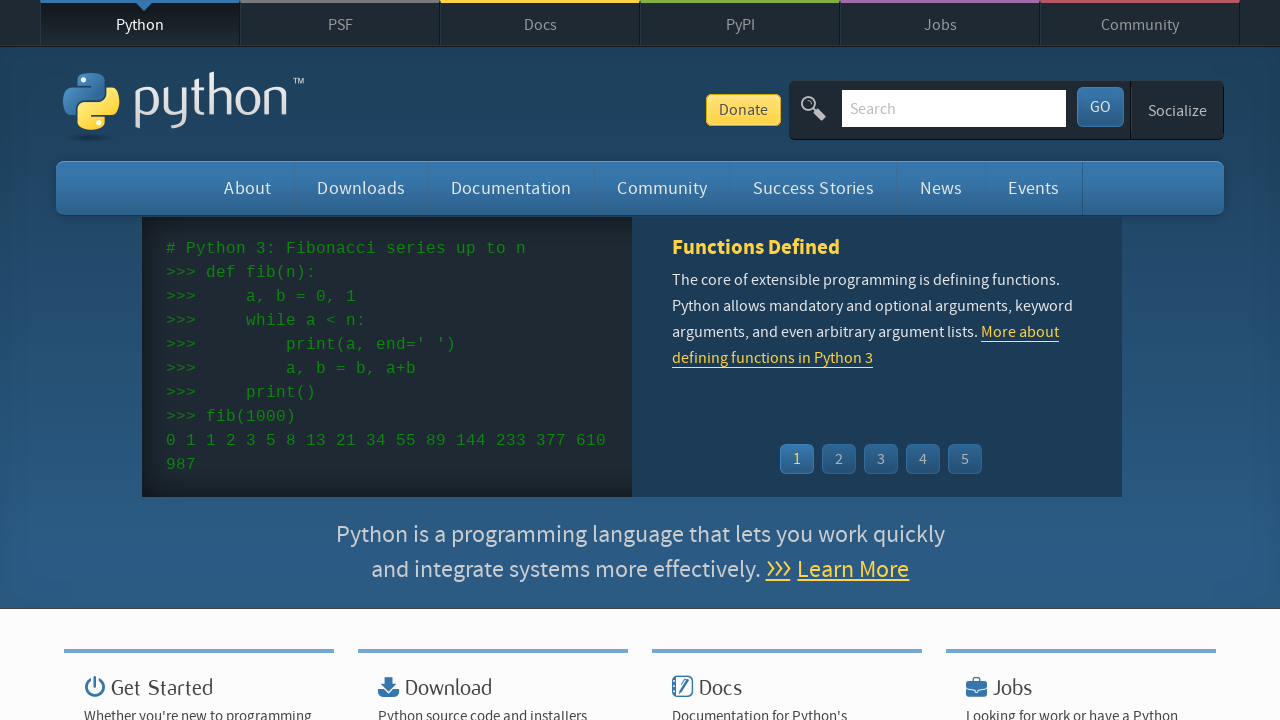

Filled search box with 'pycon' on input[name='q']
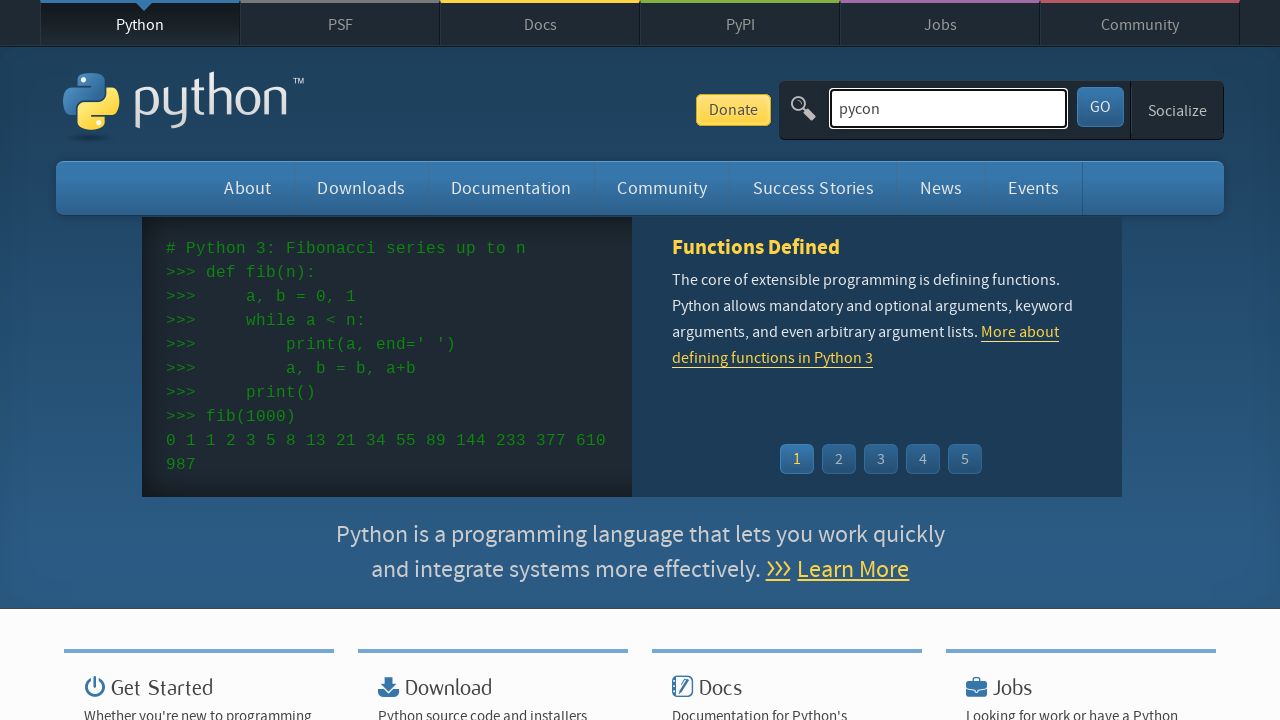

Pressed Enter to submit search form on input[name='q']
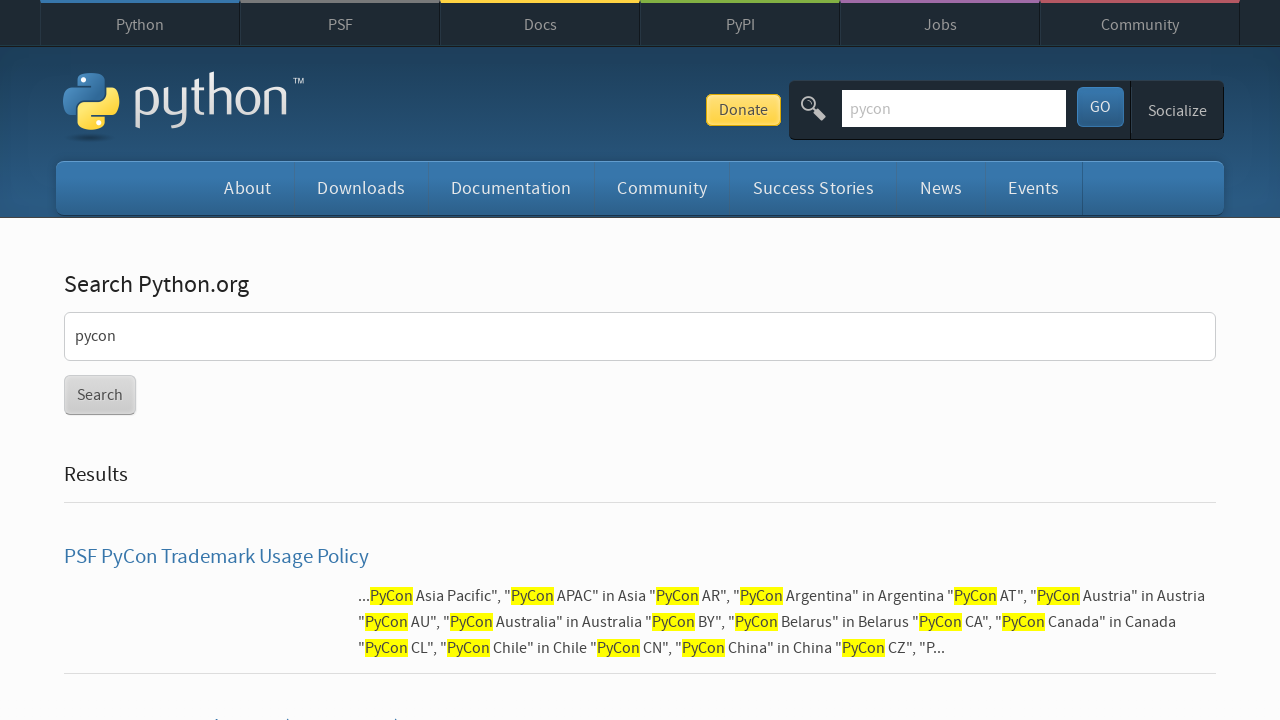

Search results loaded (networkidle)
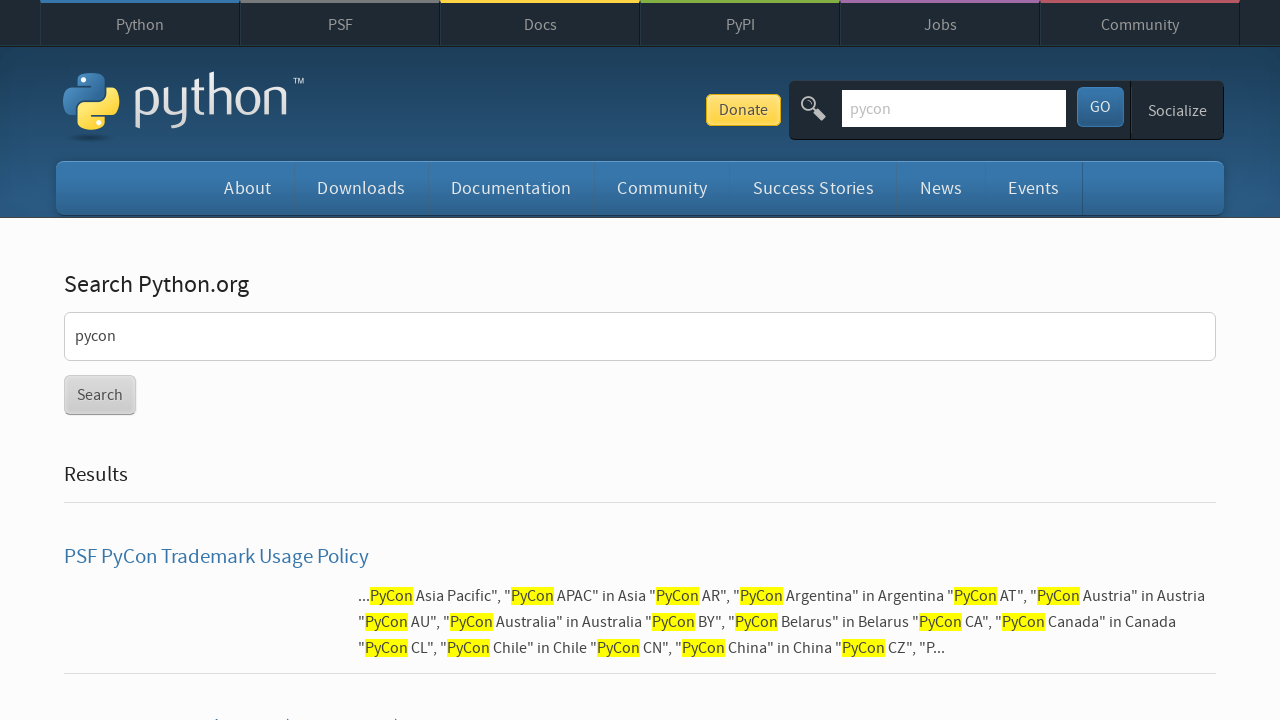

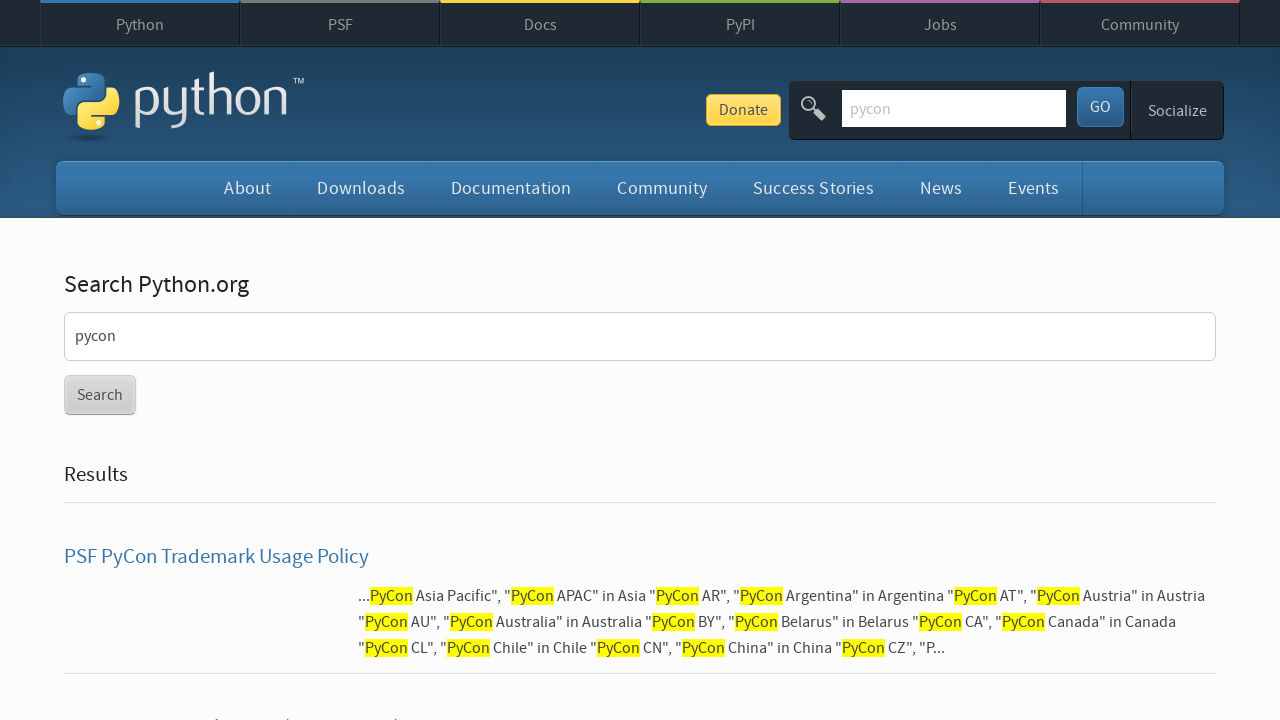